Tests that todo data persists after page reload

Starting URL: https://demo.playwright.dev/todomvc

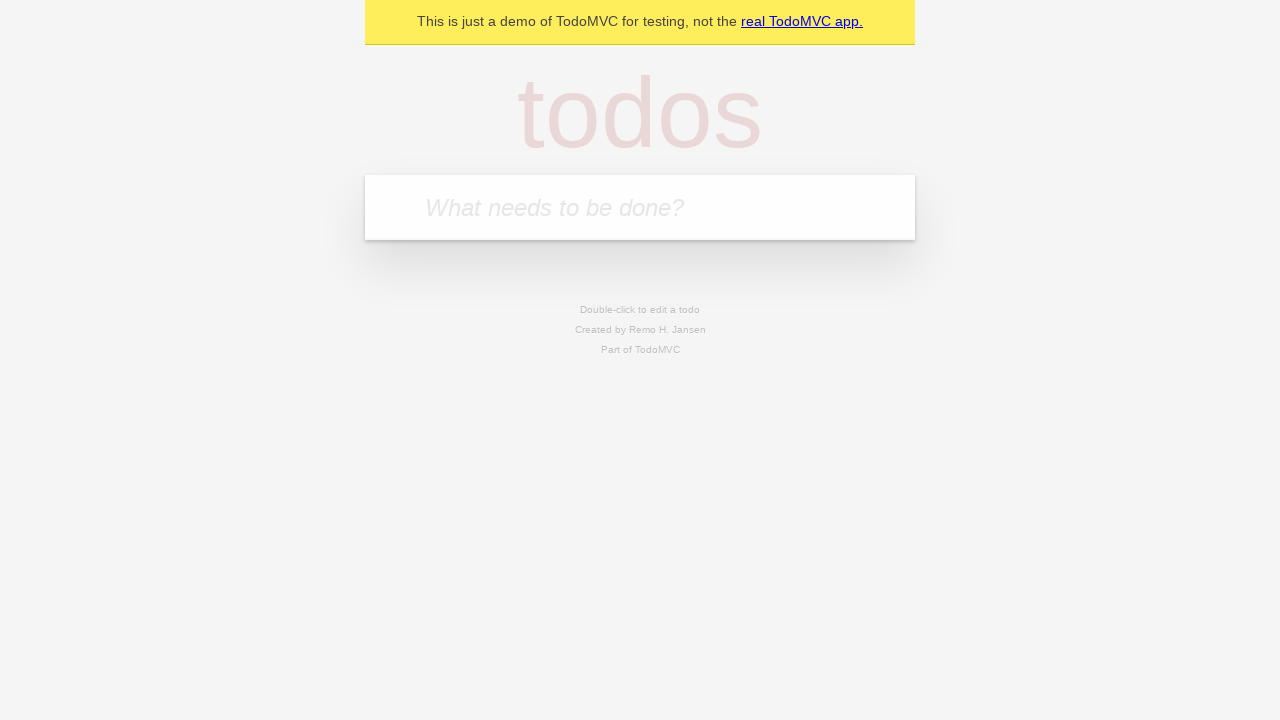

Filled todo input with 'buy some cheese' on internal:attr=[placeholder="What needs to be done?"i]
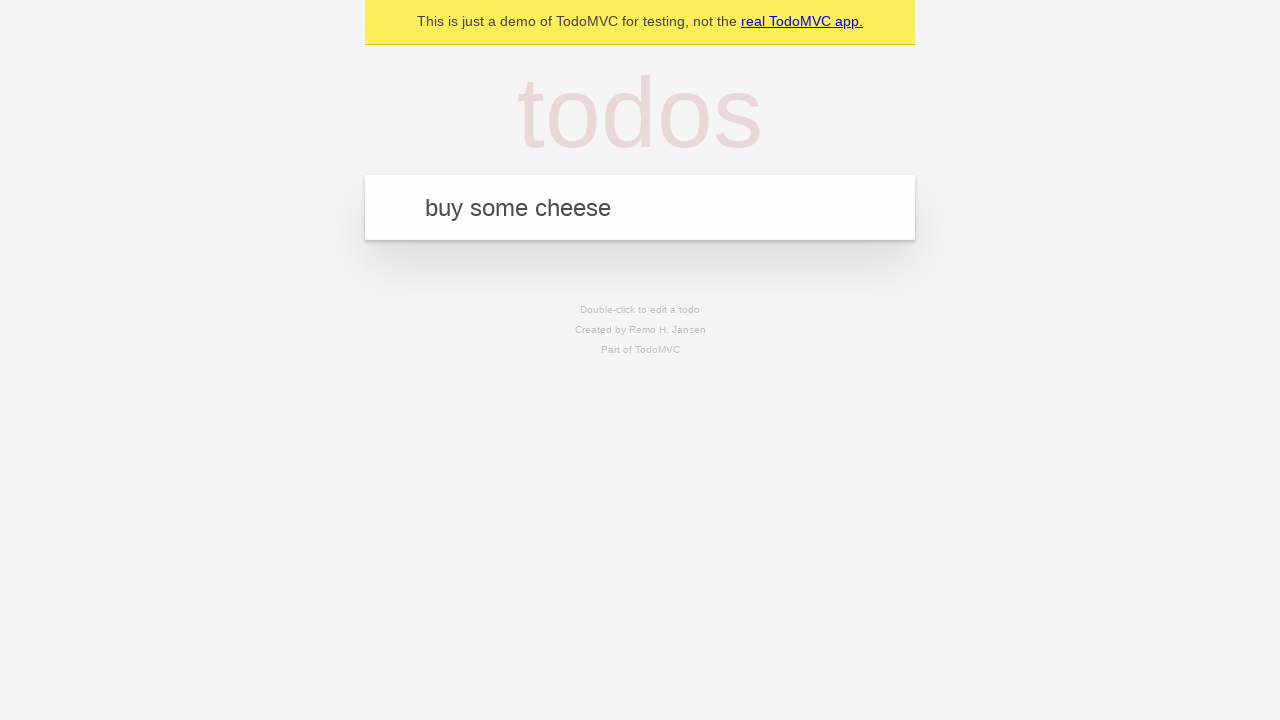

Pressed Enter to add todo 'buy some cheese' on internal:attr=[placeholder="What needs to be done?"i]
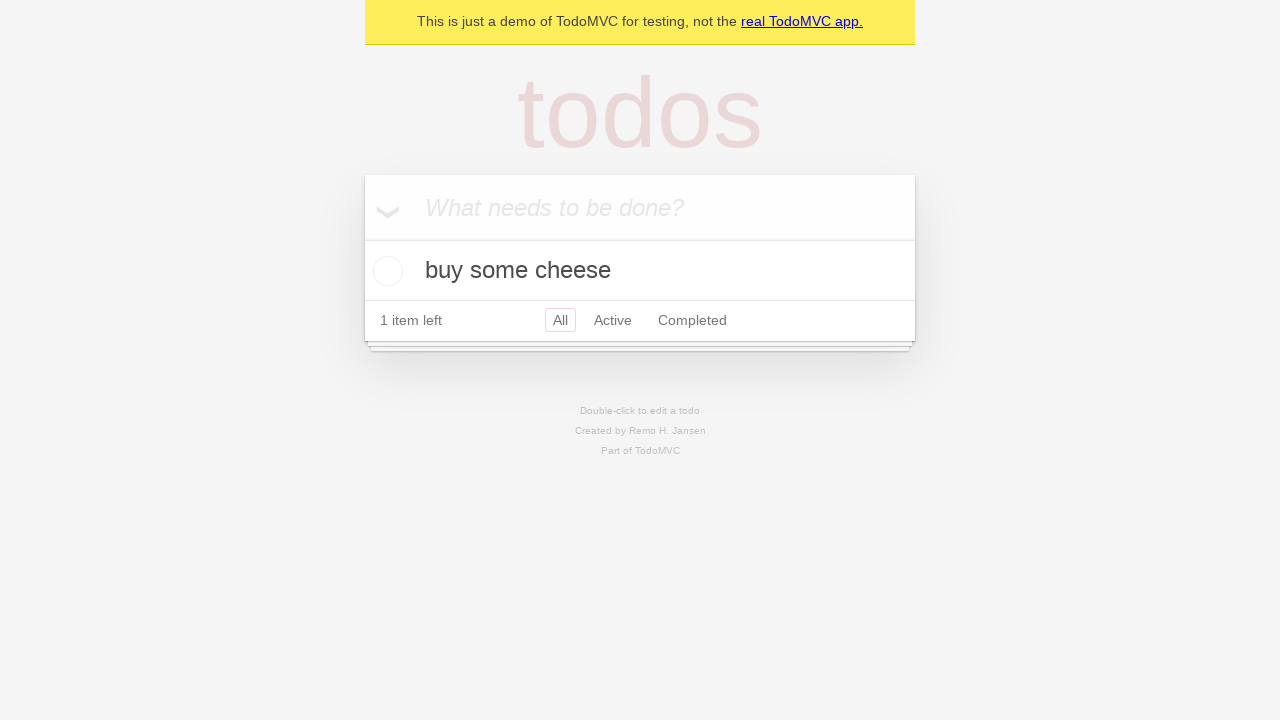

Filled todo input with 'feed the cat' on internal:attr=[placeholder="What needs to be done?"i]
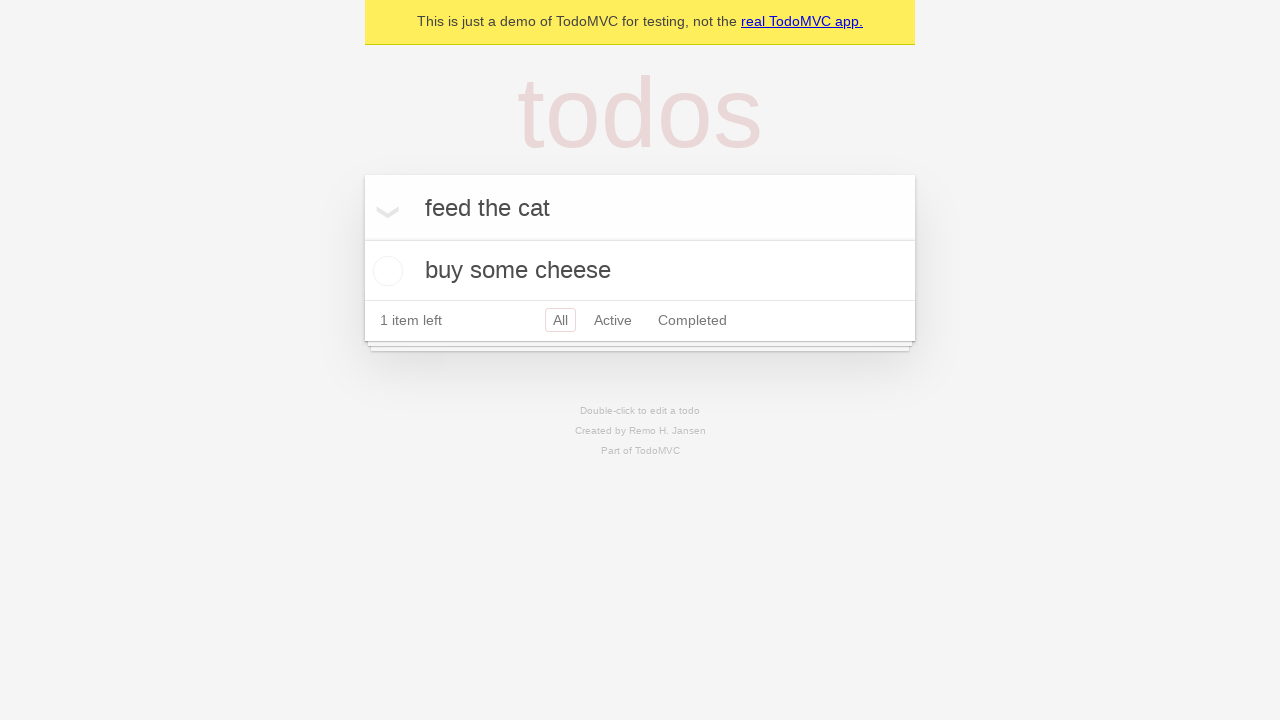

Pressed Enter to add todo 'feed the cat' on internal:attr=[placeholder="What needs to be done?"i]
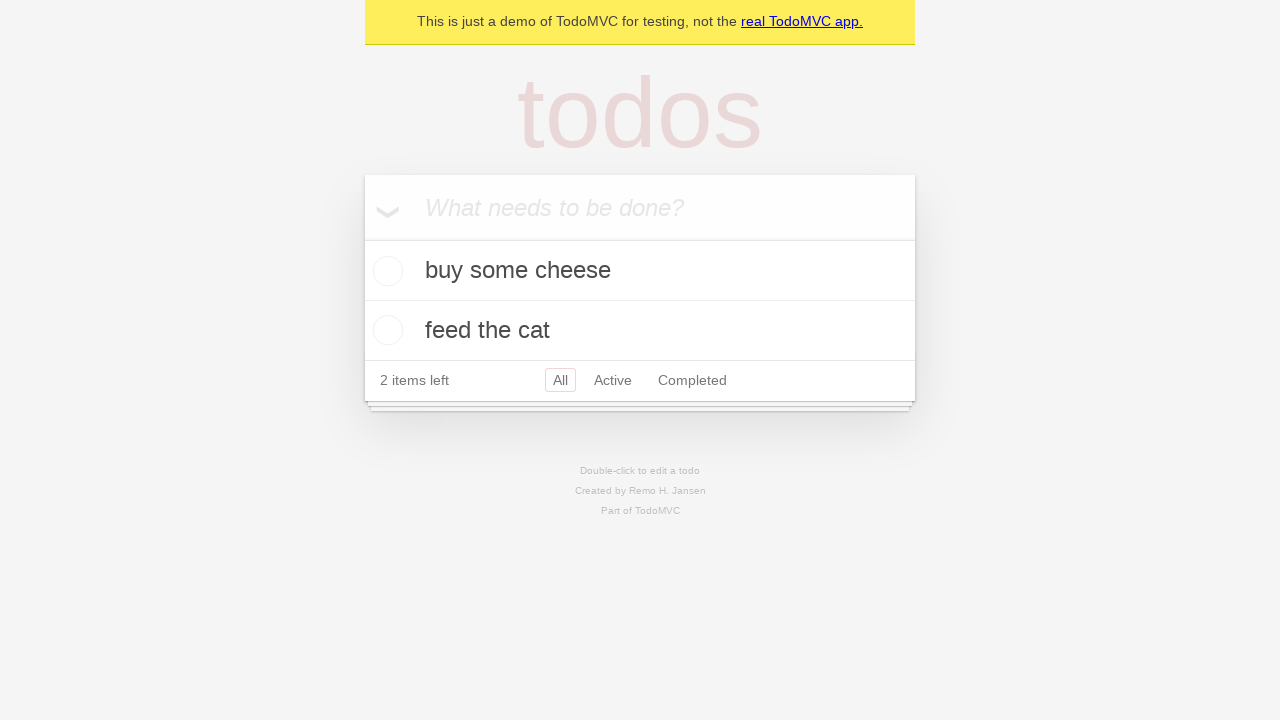

Waited for second todo item to appear
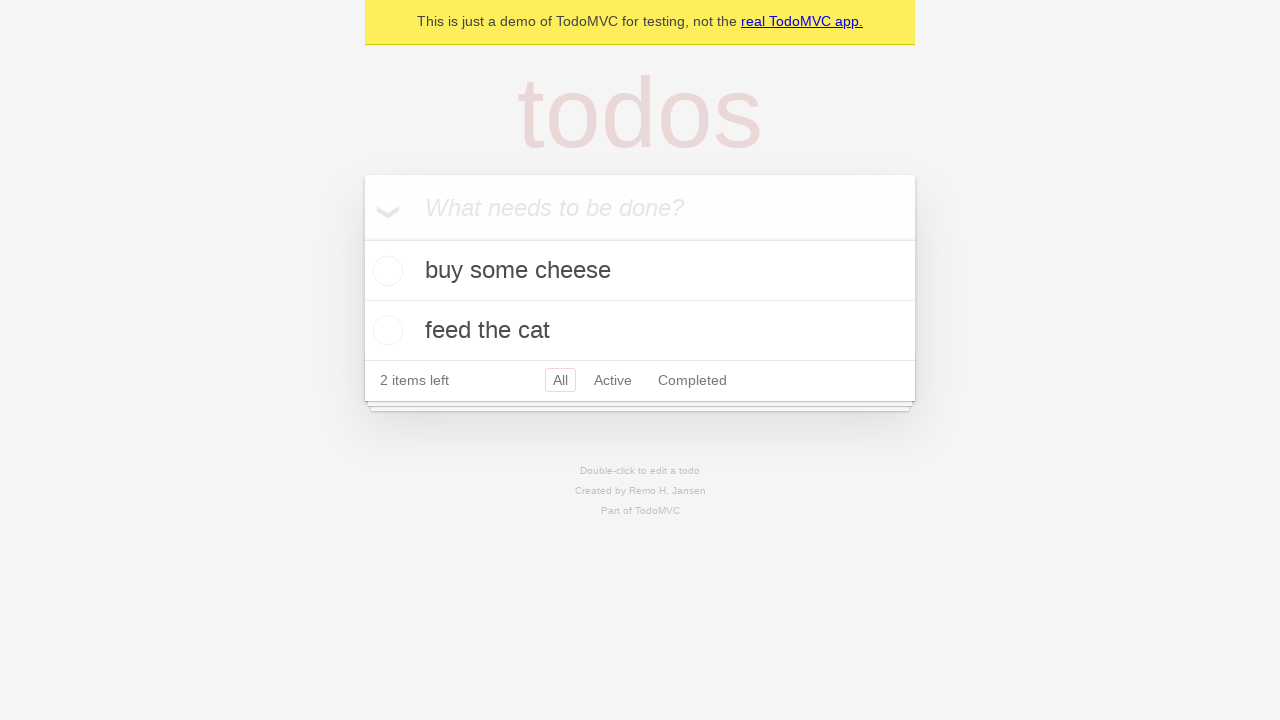

Checked the first todo item at (385, 271) on internal:testid=[data-testid="todo-item"s] >> nth=0 >> internal:role=checkbox
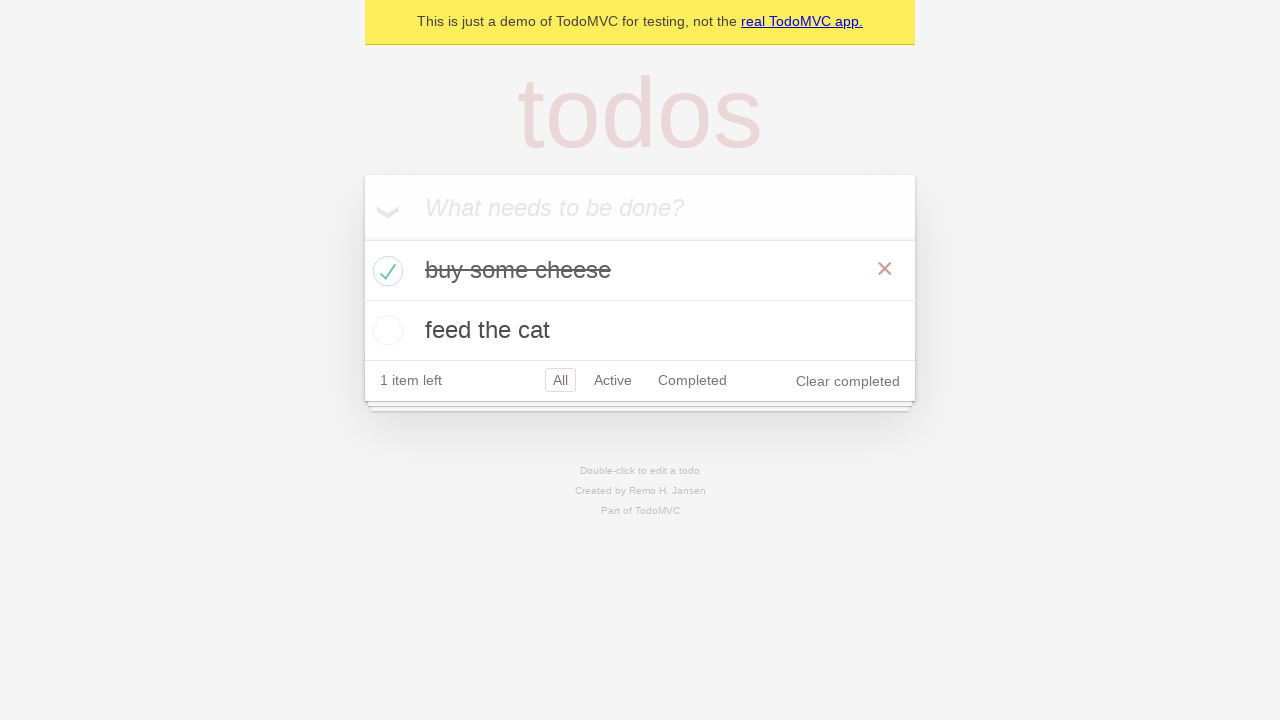

Reloaded the page
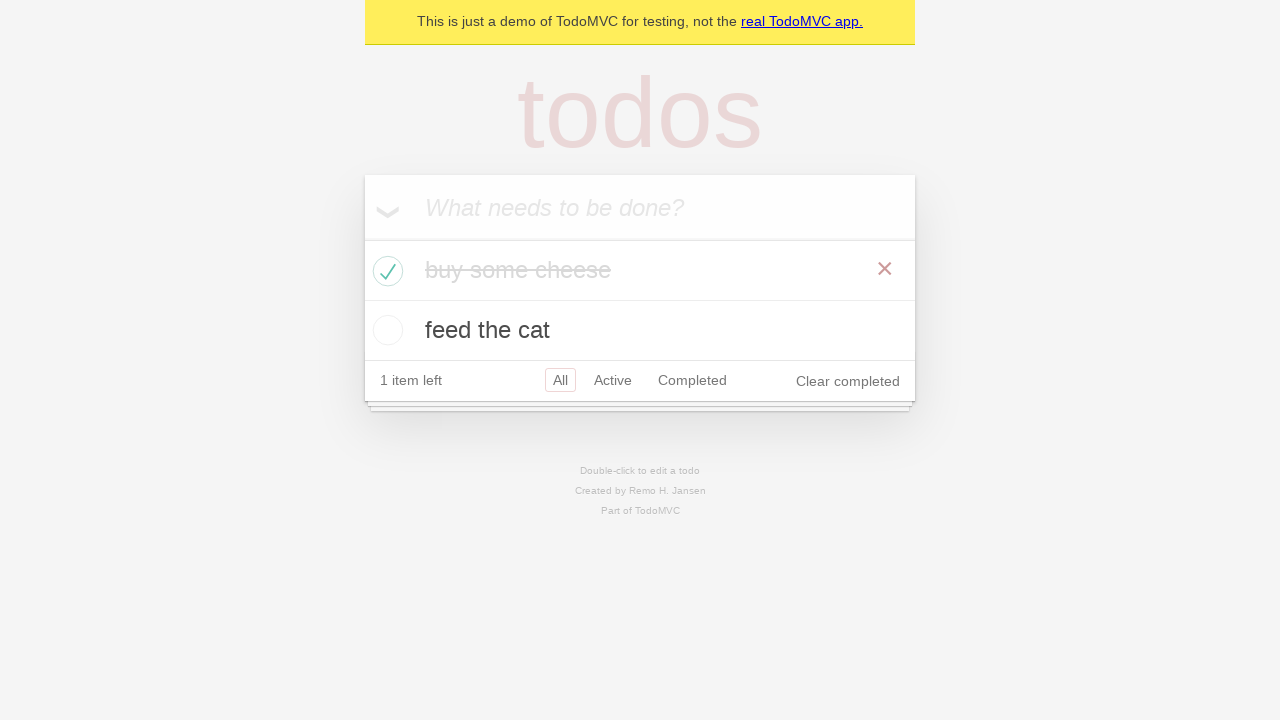

Waited for todo items to reload after page refresh
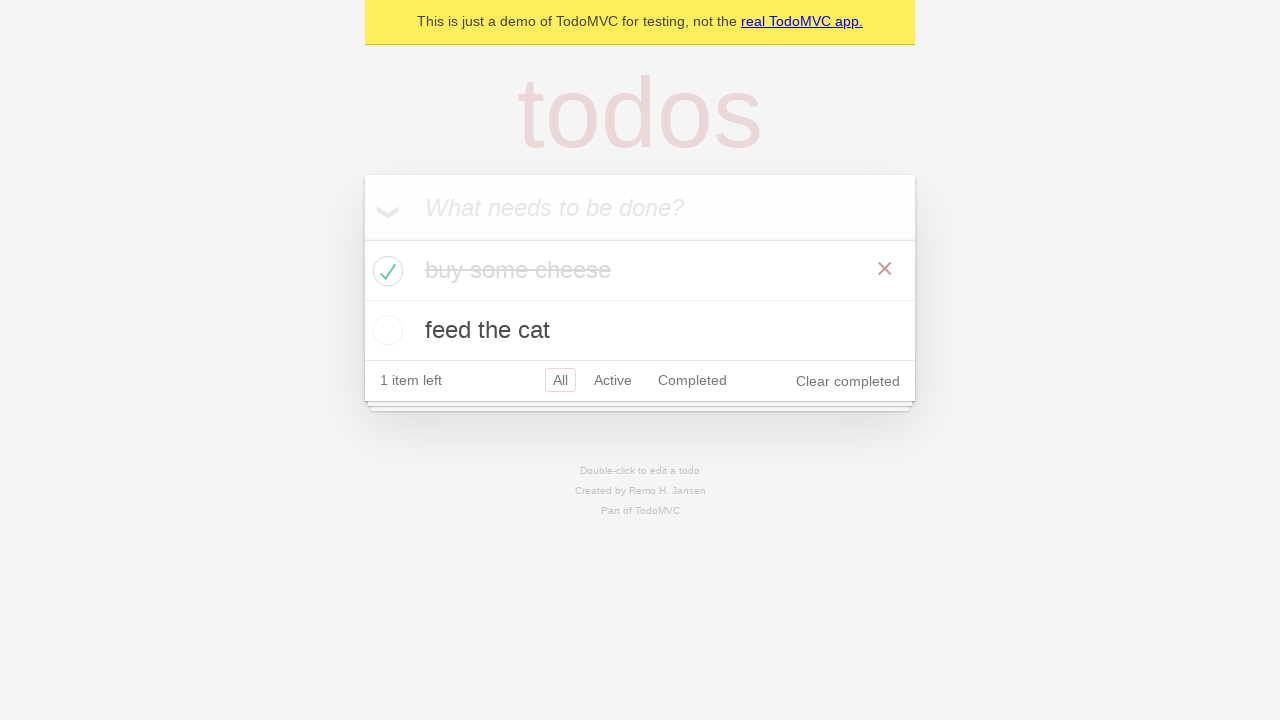

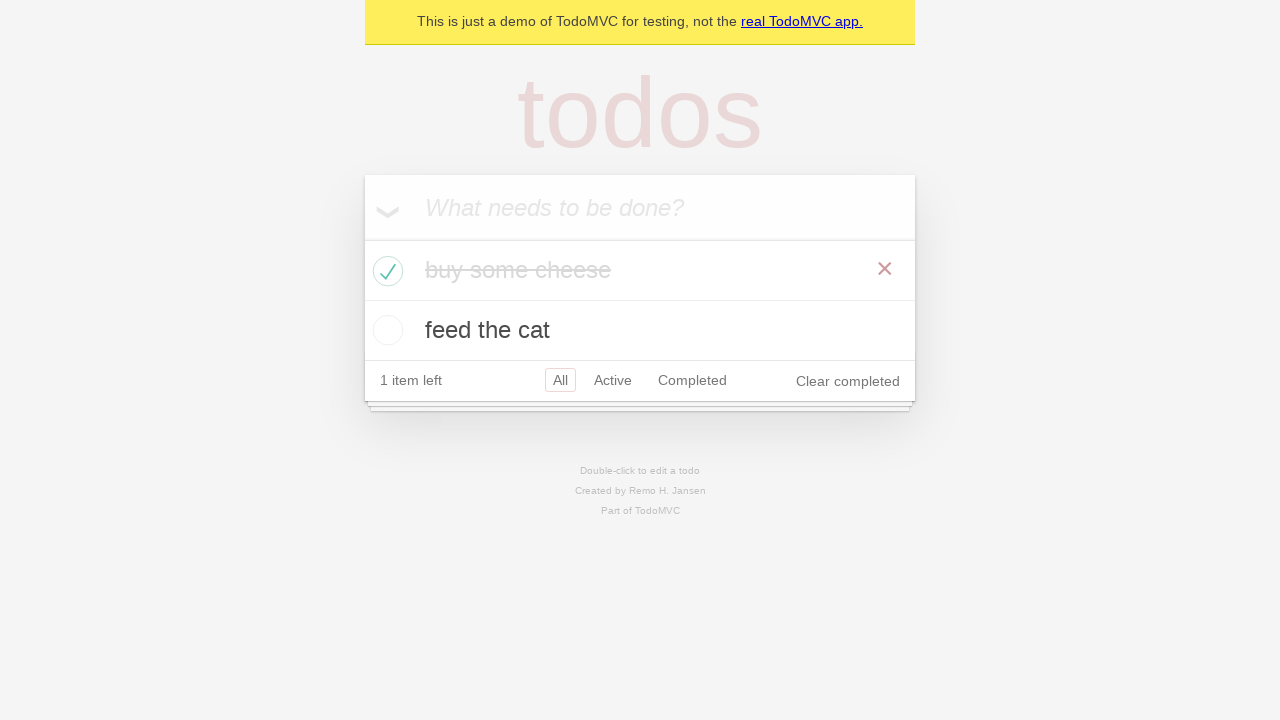